Tests un-marking todo items as complete by unchecking their toggle checkboxes

Starting URL: https://demo.playwright.dev/todomvc

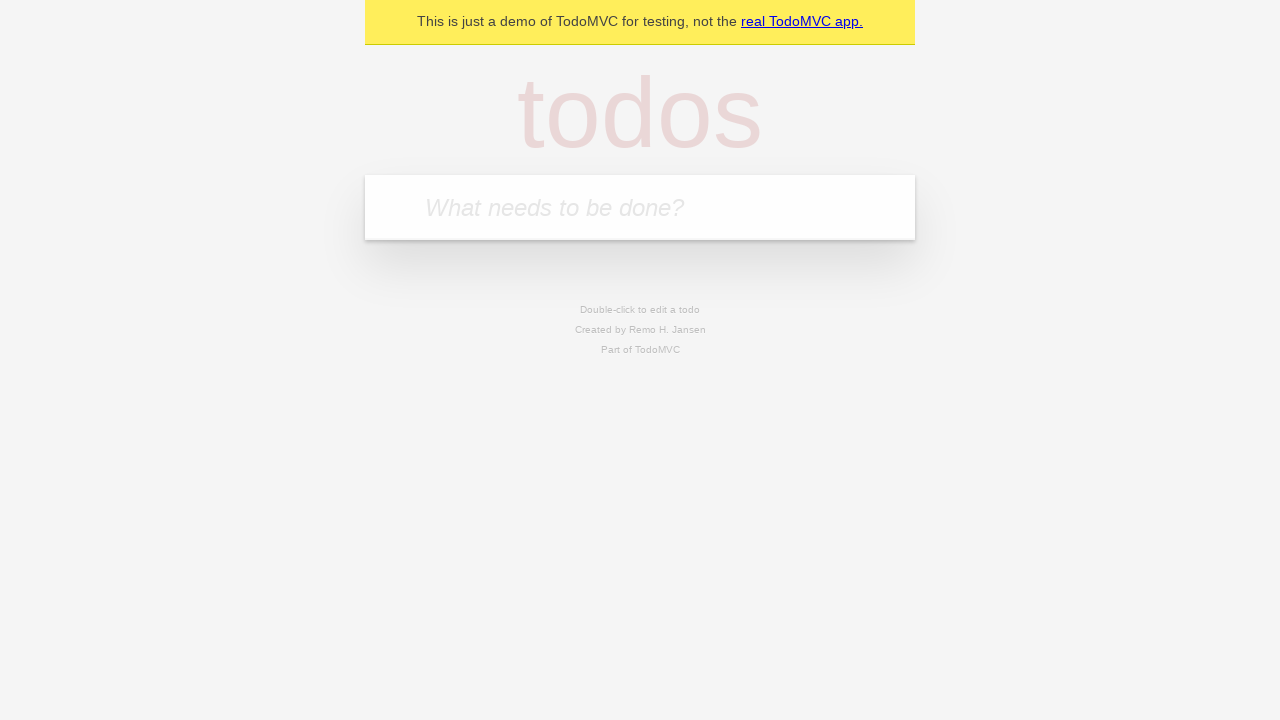

Filled new todo input with 'buy some cheese' on .new-todo
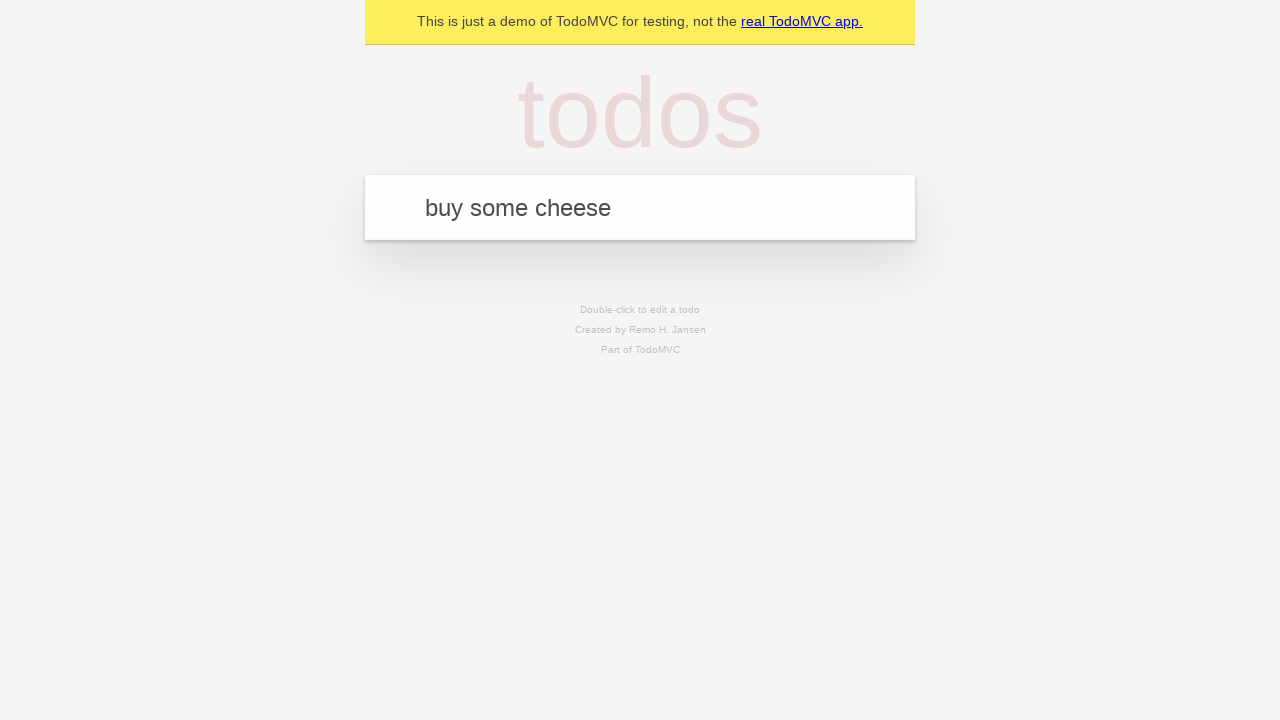

Pressed Enter to create first todo item on .new-todo
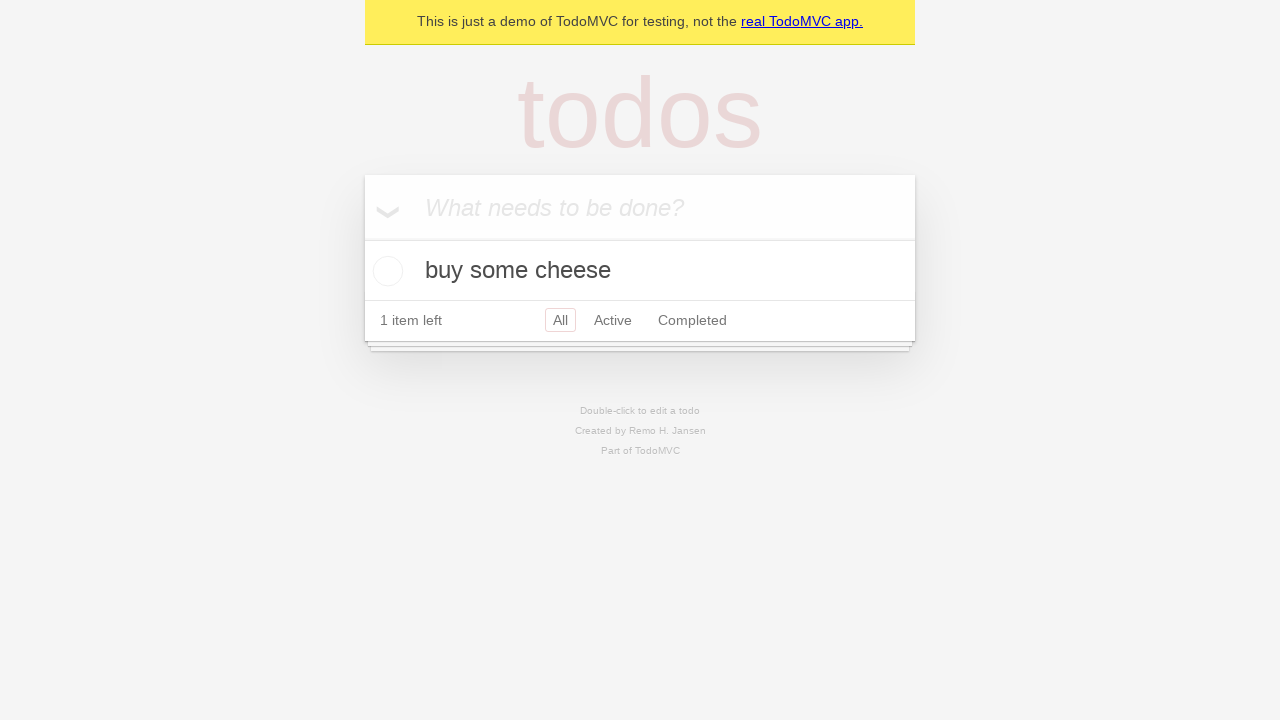

Filled new todo input with 'feed the cat' on .new-todo
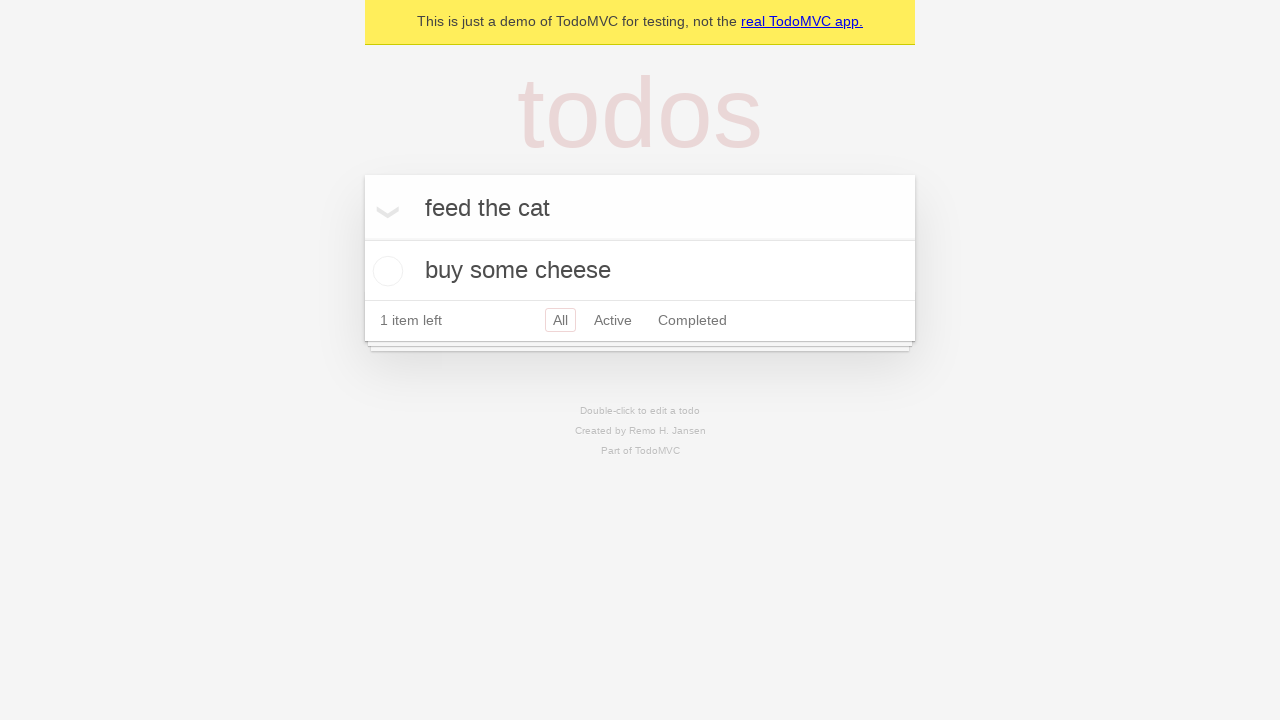

Pressed Enter to create second todo item on .new-todo
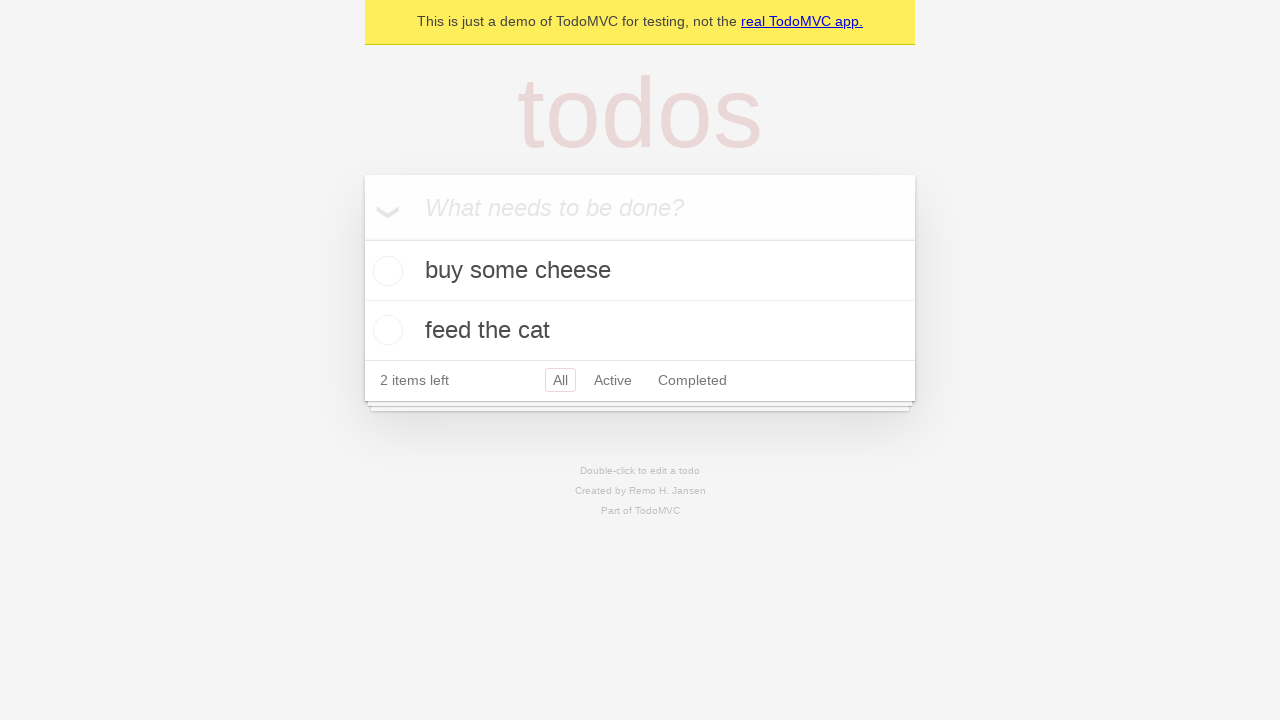

Checked toggle checkbox for first todo item to mark as complete at (385, 271) on .todo-list li >> nth=0 >> .toggle
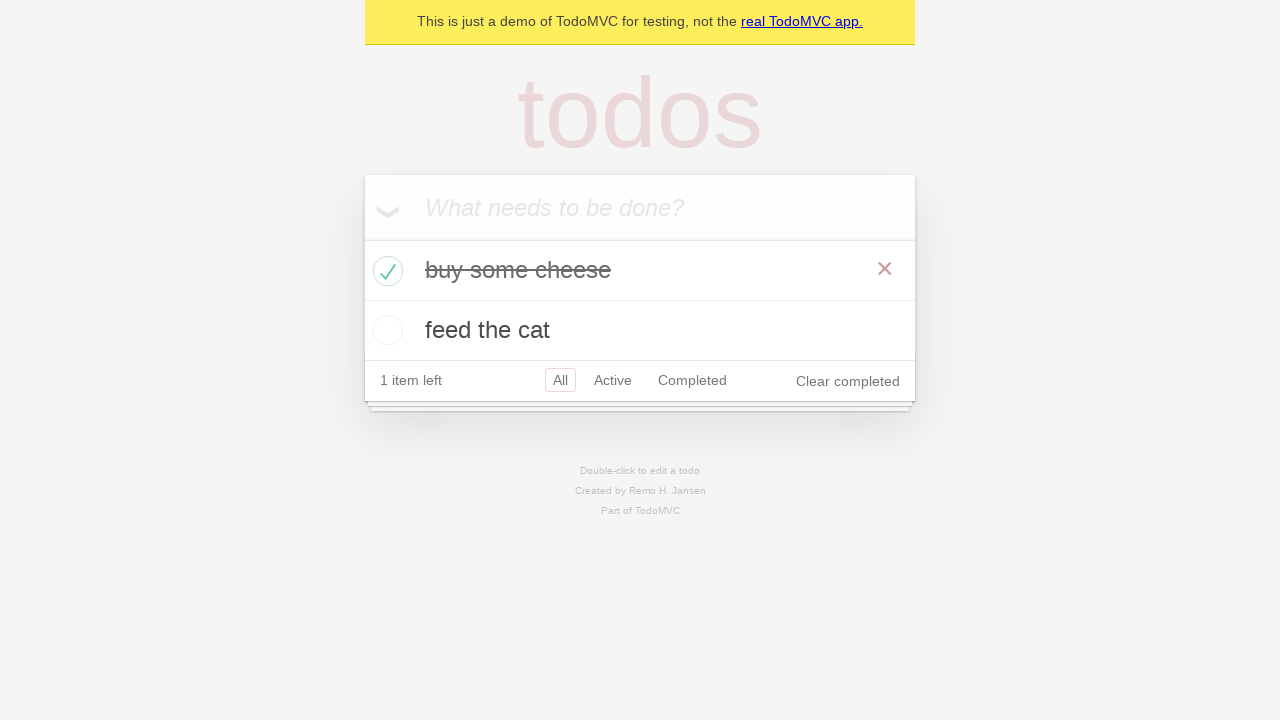

Unchecked toggle checkbox for first todo item to mark as incomplete at (385, 271) on .todo-list li >> nth=0 >> .toggle
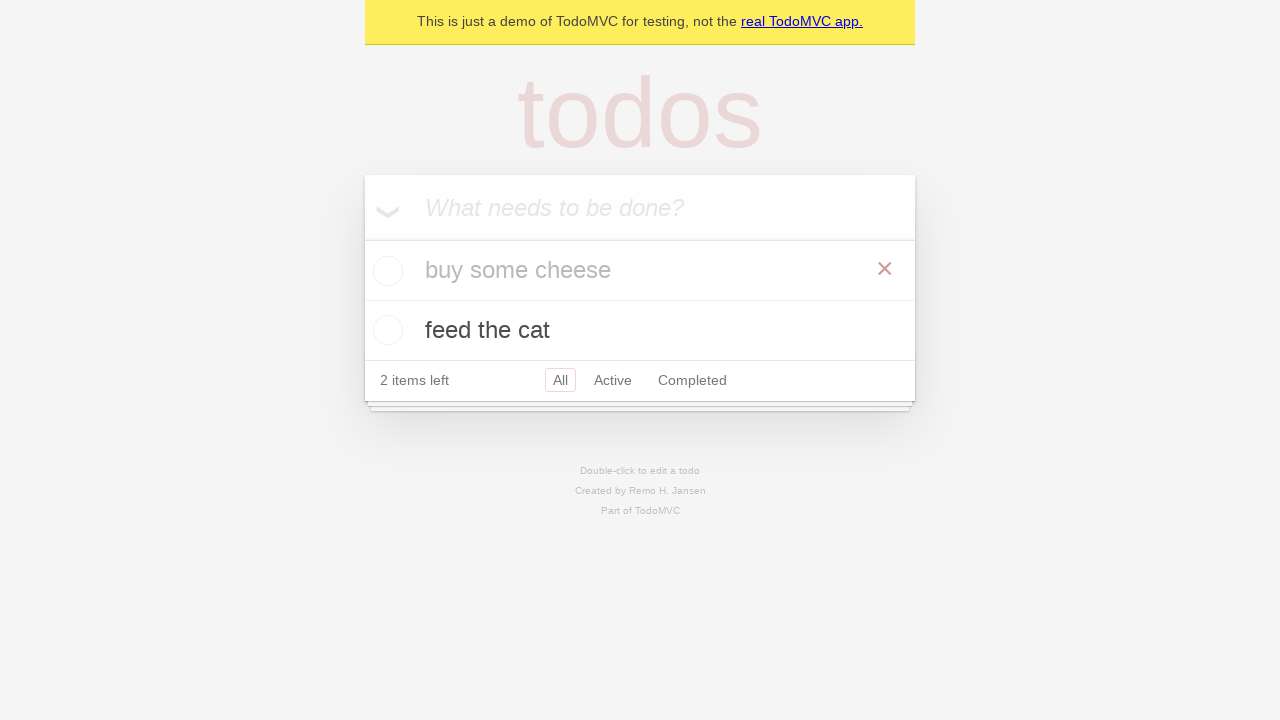

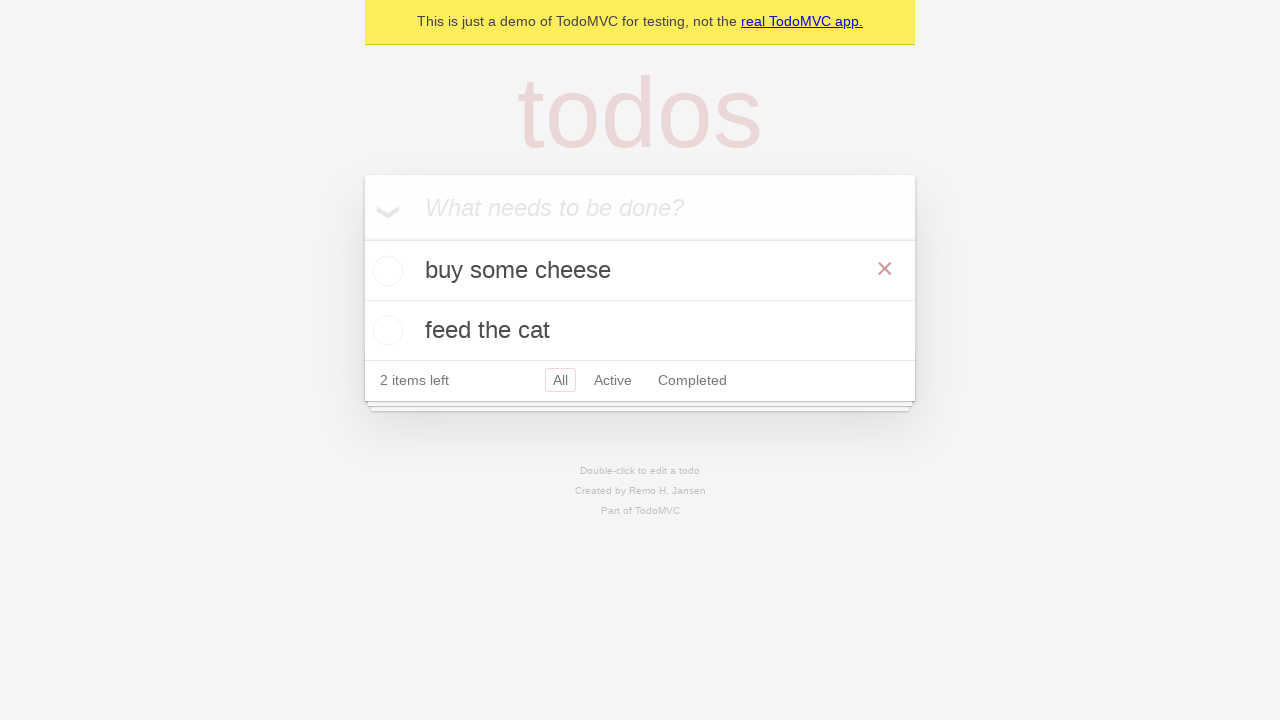